Tests e-commerce shop functionality by searching for "fish" products and then clicking to view a specific product (Qwilfish) page.

Starting URL: https://scrapeme.live/shop

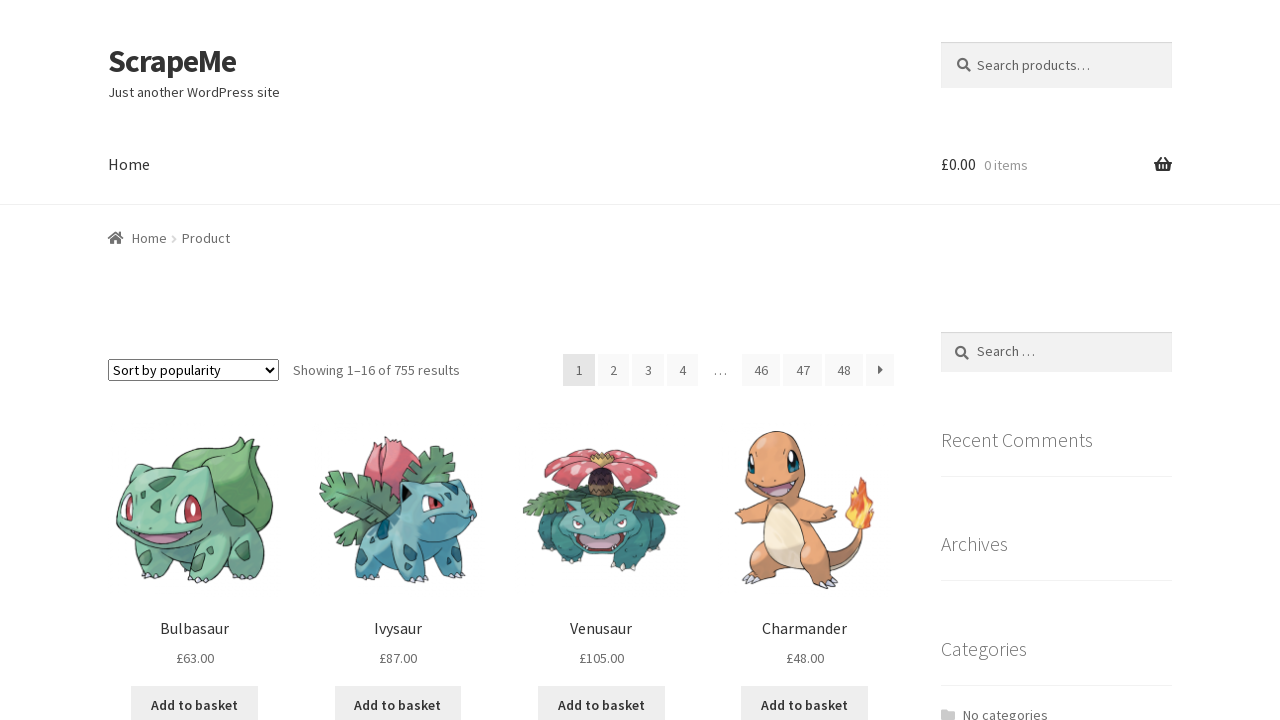

Filled search box with 'fish' on input[type='search']
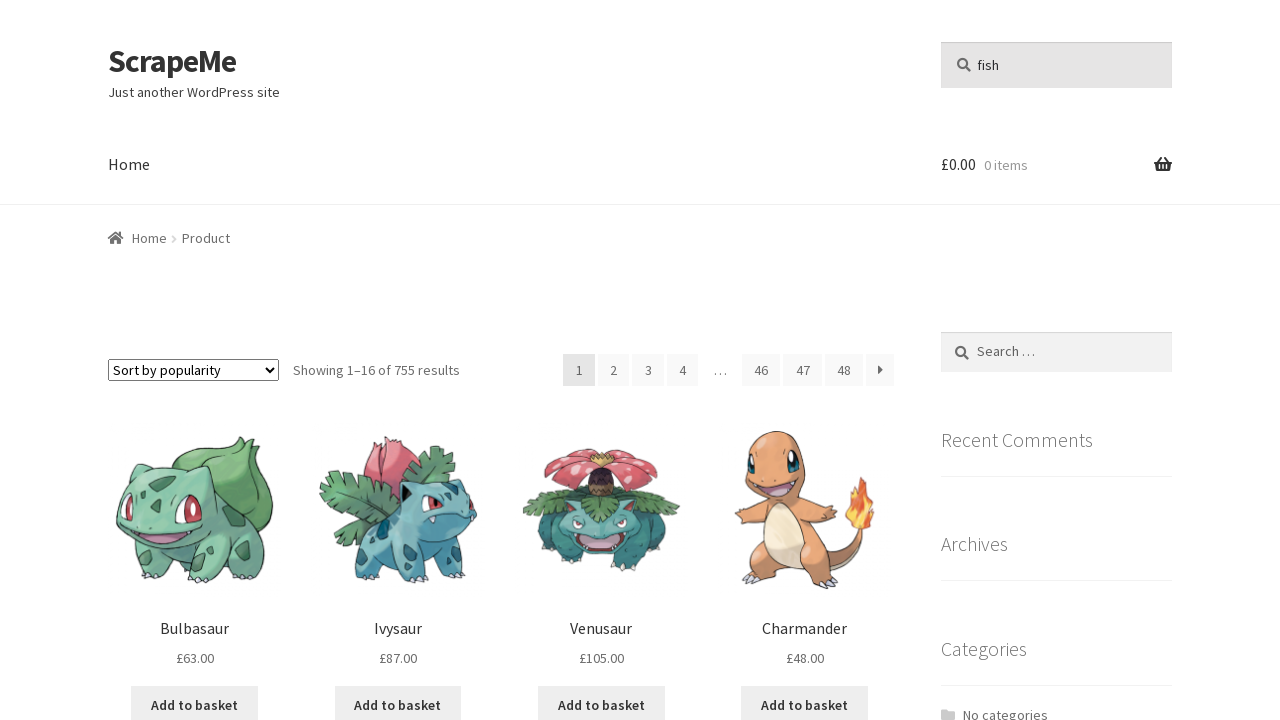

Pressed Enter to submit search
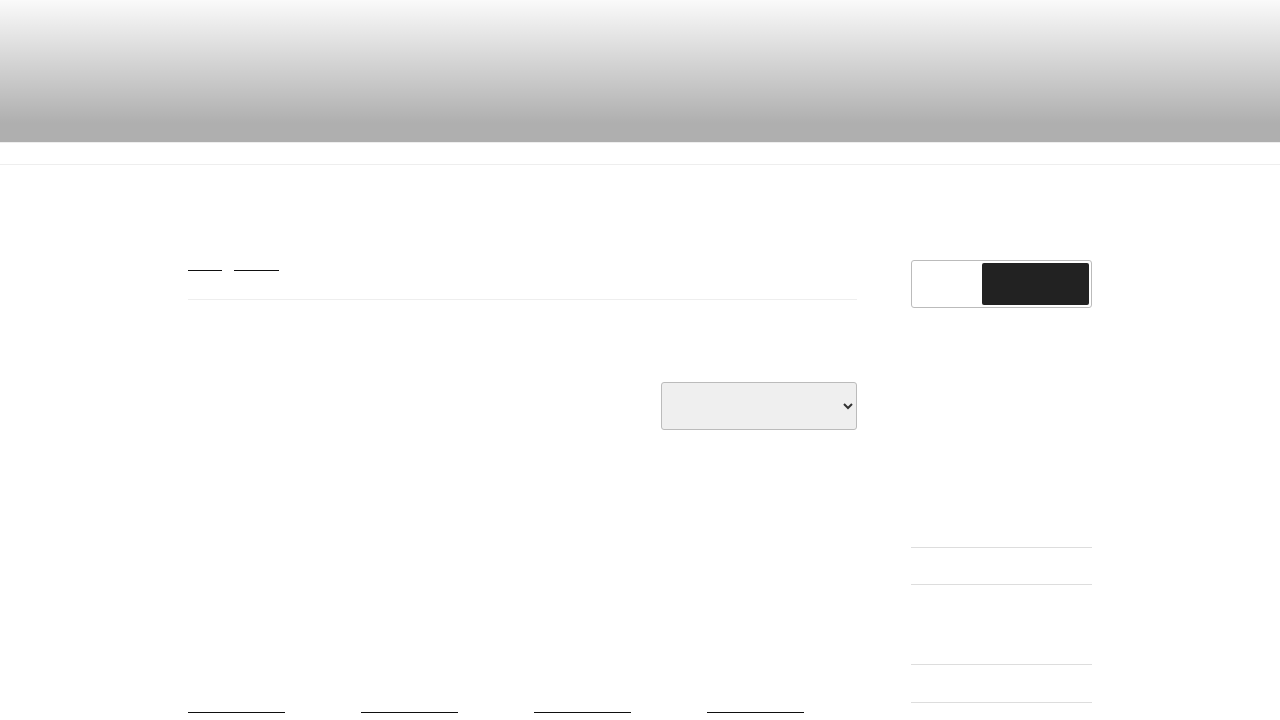

Search results loaded with products displayed
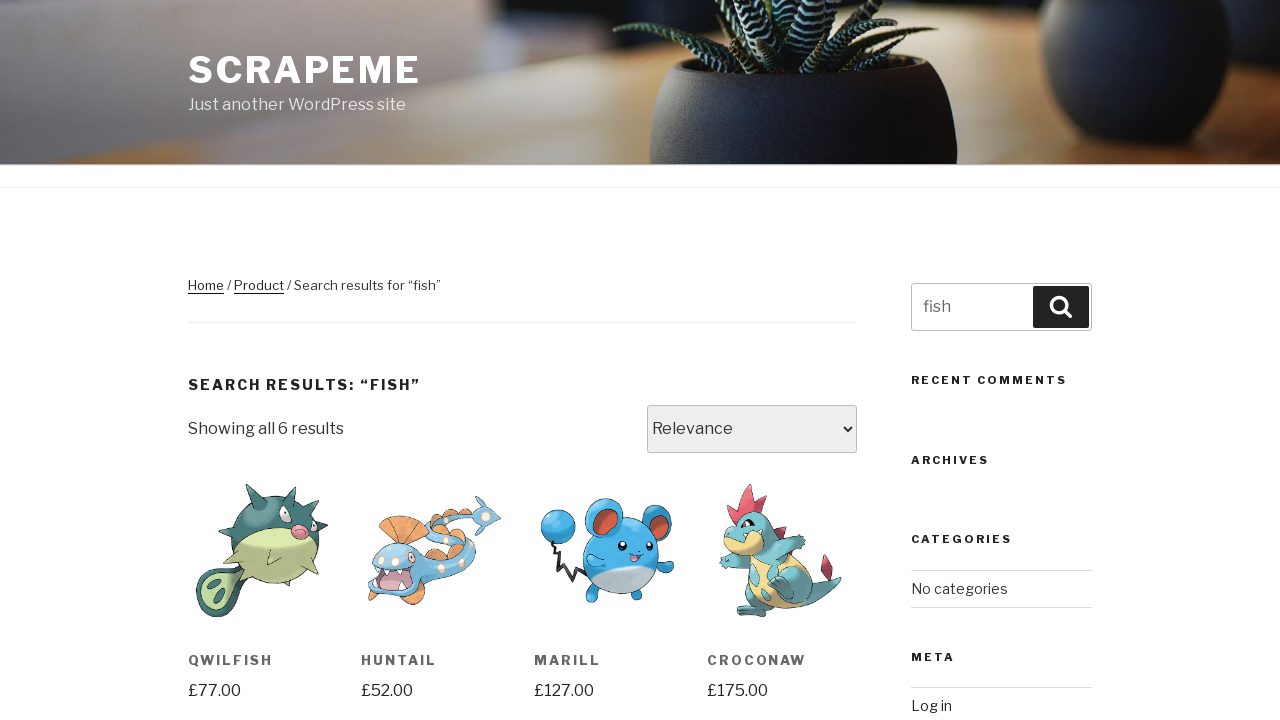

Clicked on Qwilfish product link at (262, 550) on a:has-text('Qwilfish')
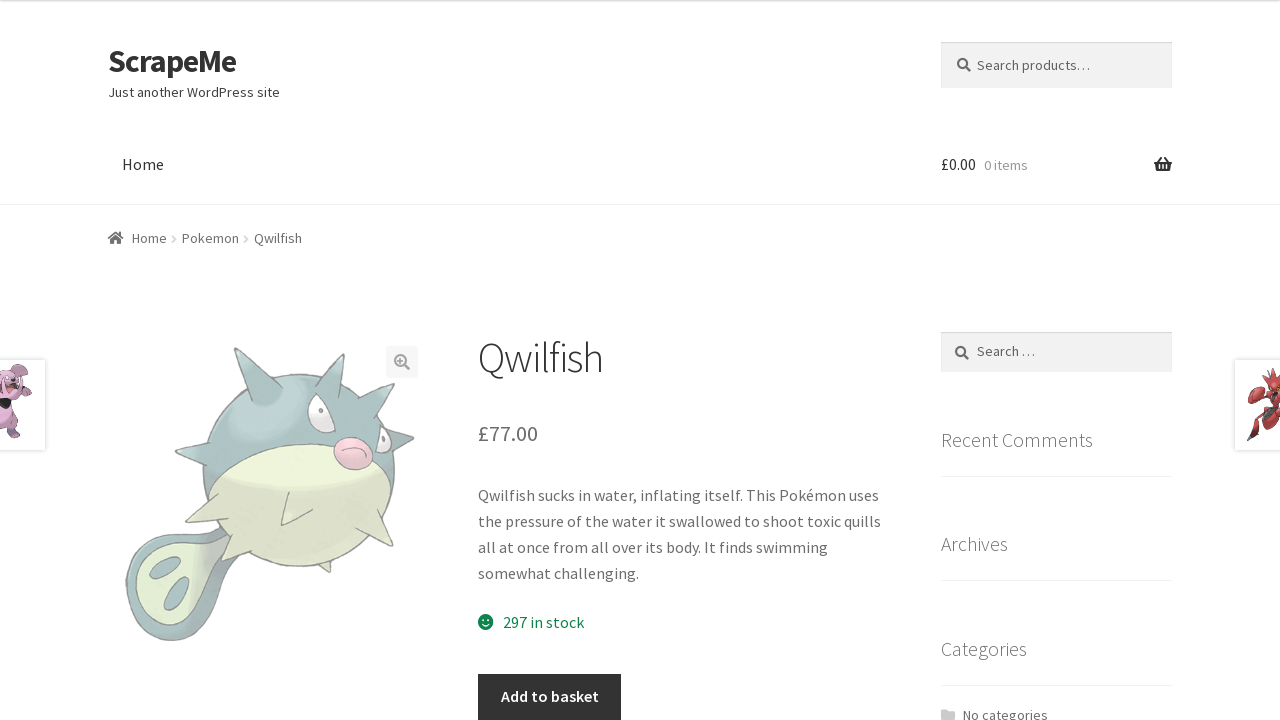

Qwilfish product page loaded successfully
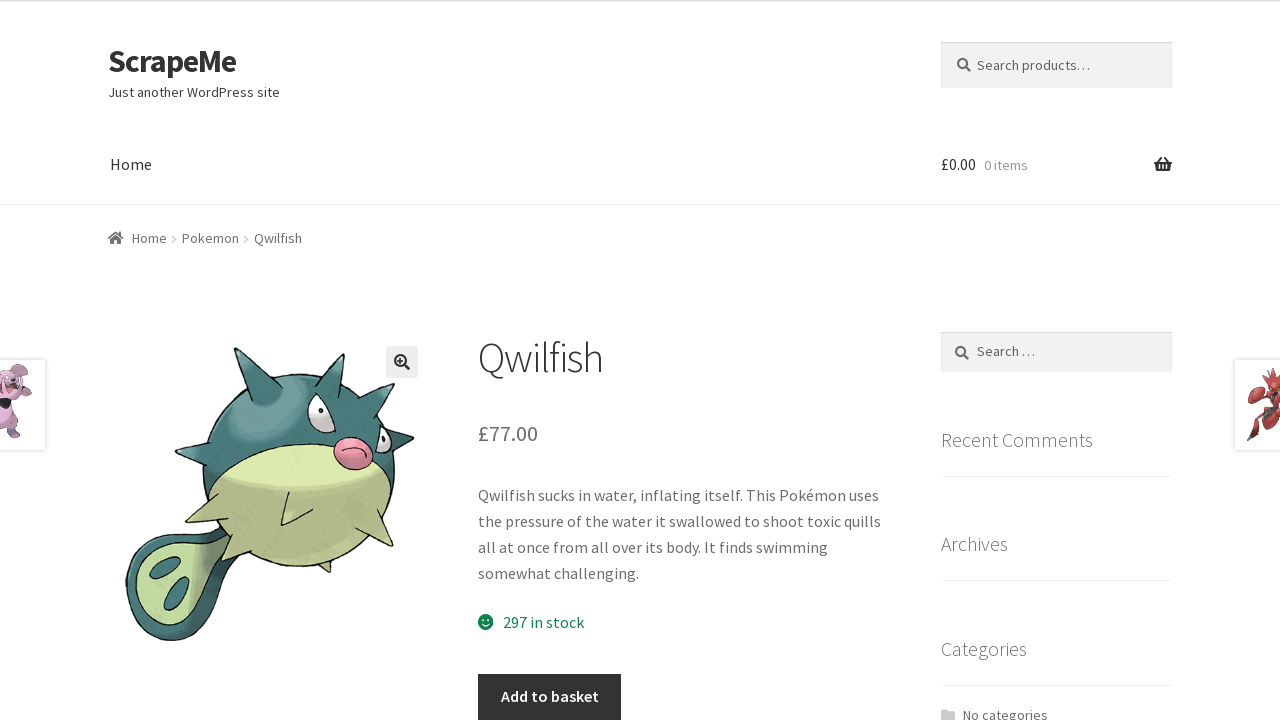

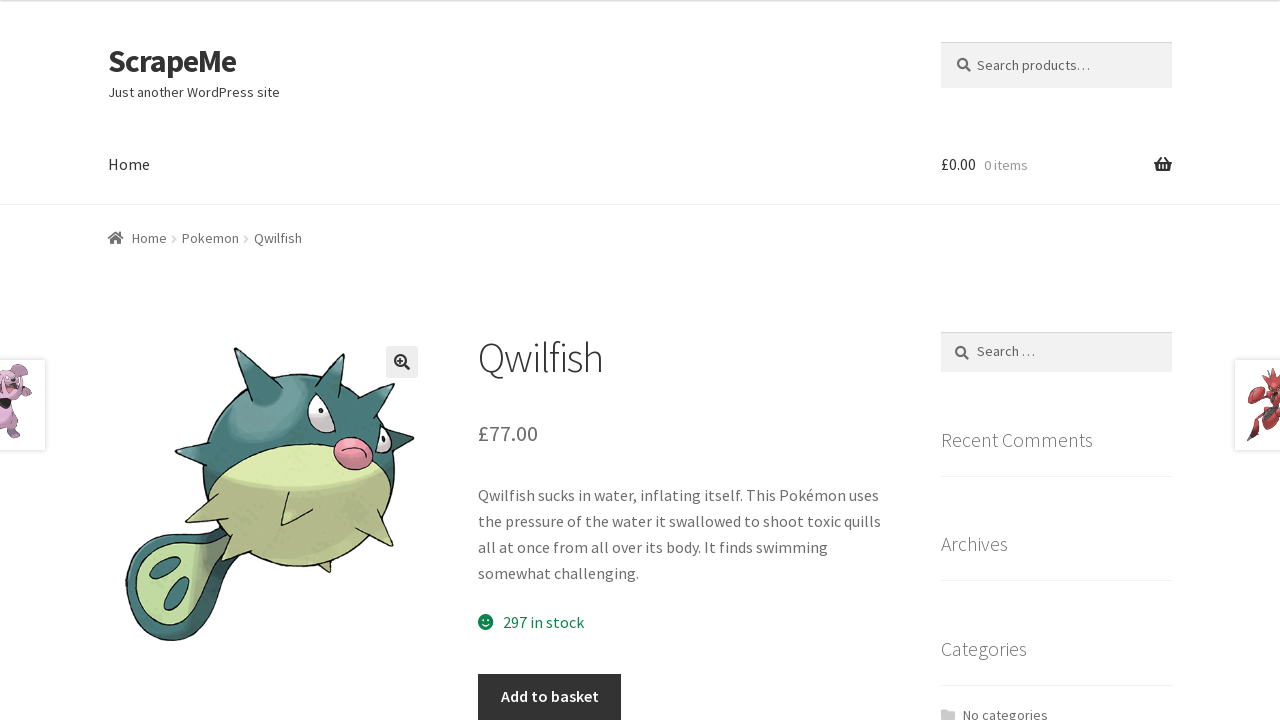